Tests table sorting functionality by clicking on the first column header to sort, then navigates through pagination pages using the Next button to find a specific item (Rice) in the table.

Starting URL: https://rahulshettyacademy.com/seleniumPractise/#/offers

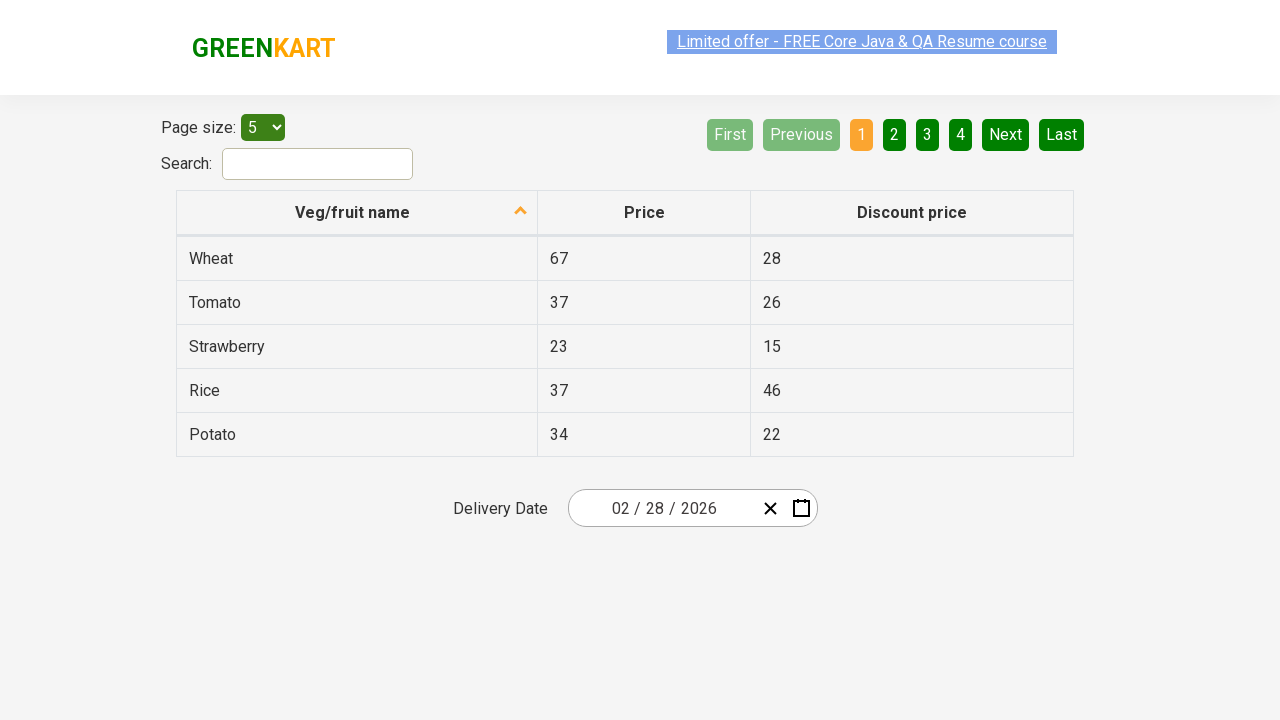

Table loaded - first column header visible
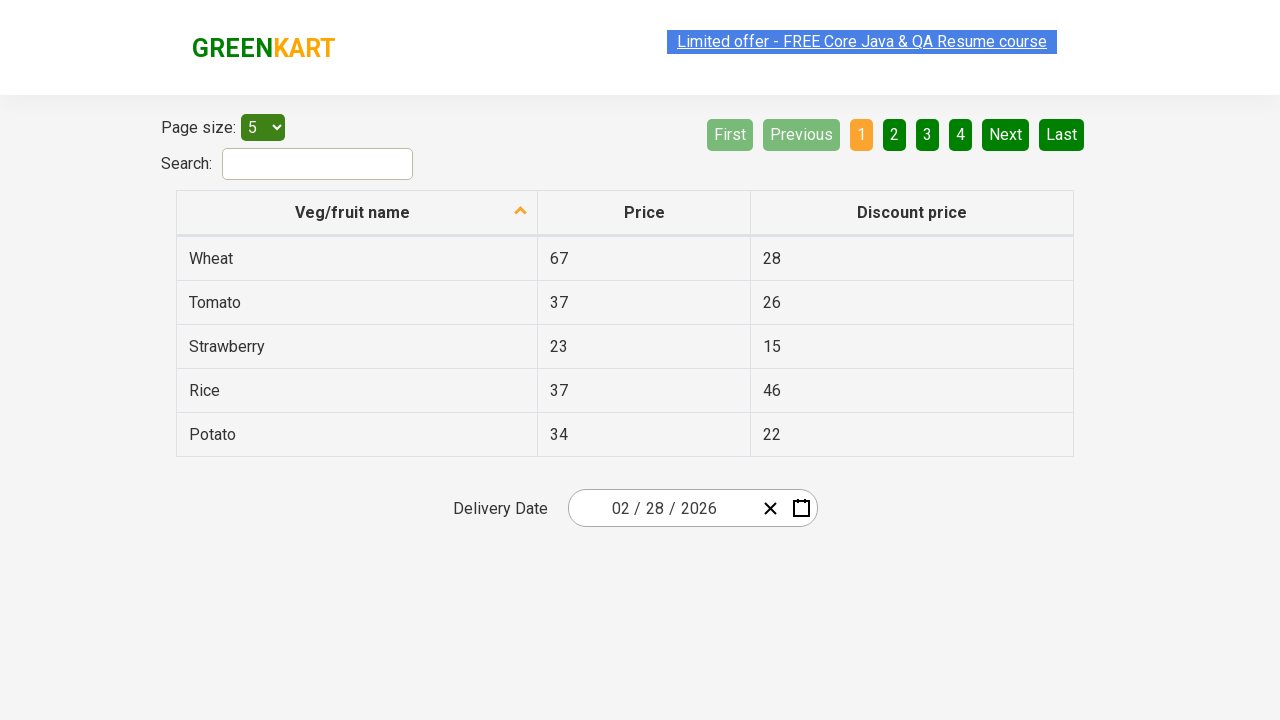

Clicked first column header to sort table at (357, 213) on xpath=//tr/th[1]
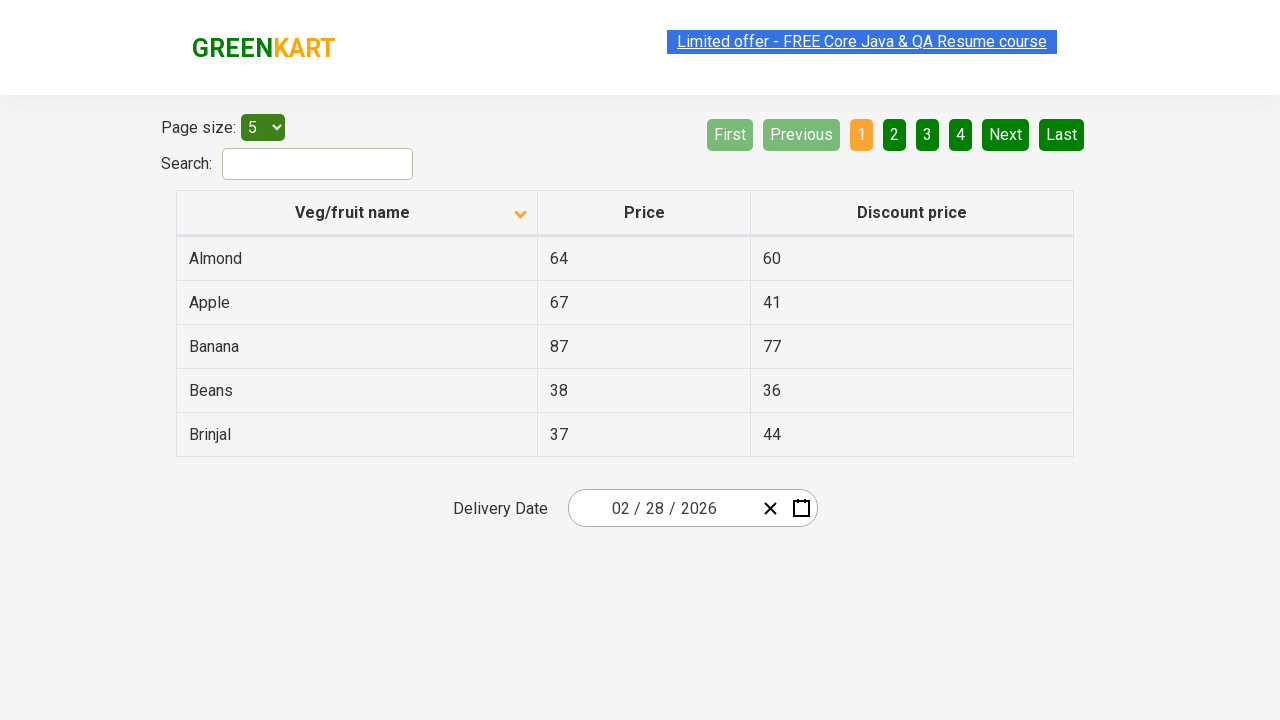

Table updated after sorting
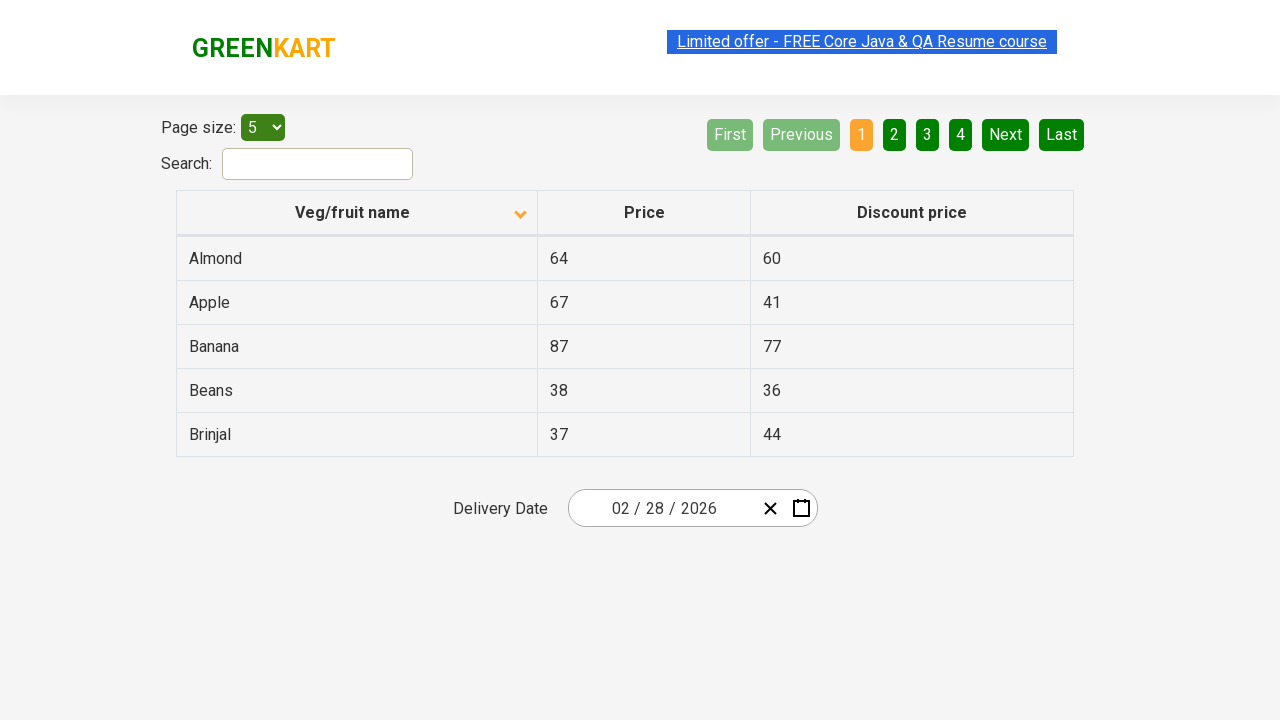

Clicked Next button to navigate to page 2 at (1006, 134) on [aria-label='Next']
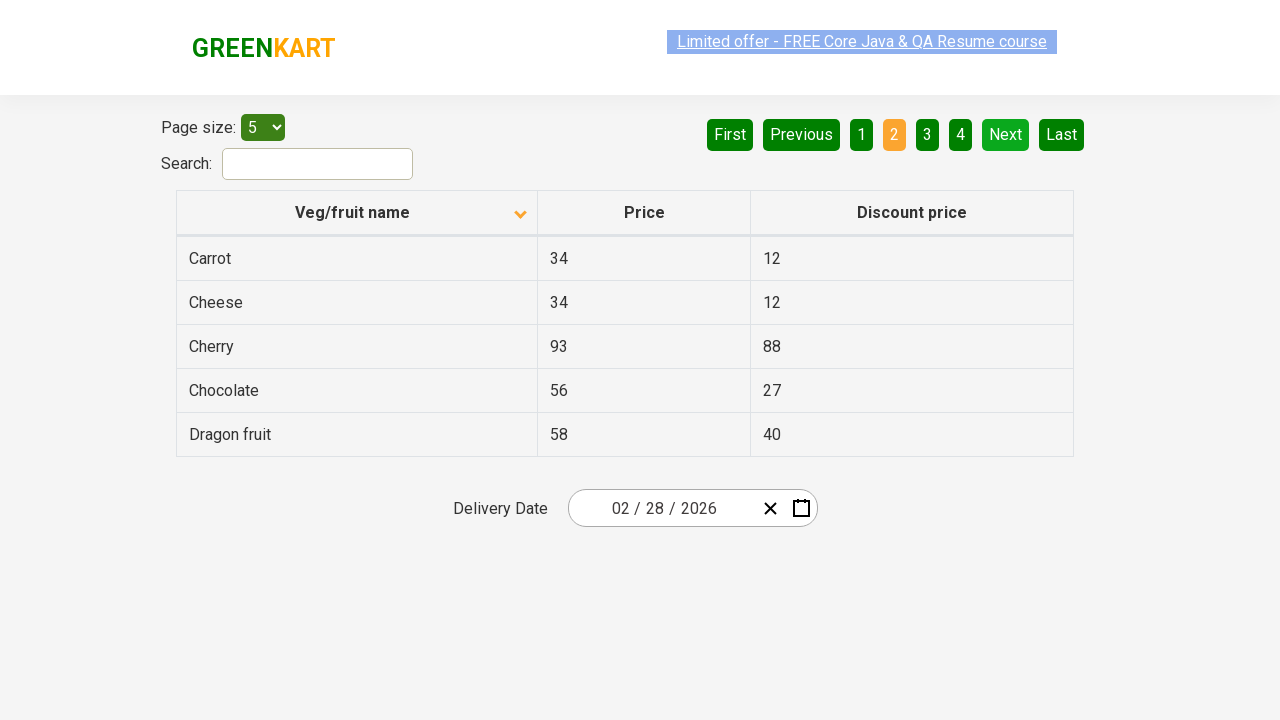

Waited for table to update after pagination
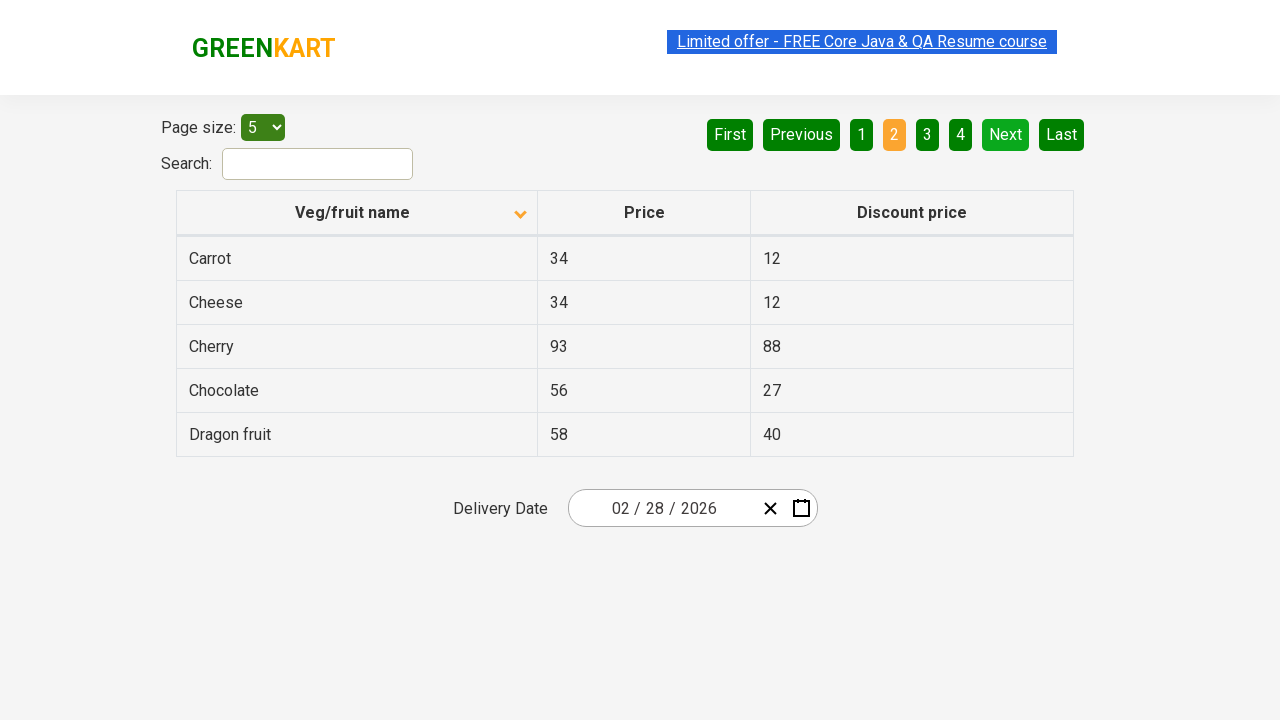

Clicked Next button to navigate to page 3 at (1006, 134) on [aria-label='Next']
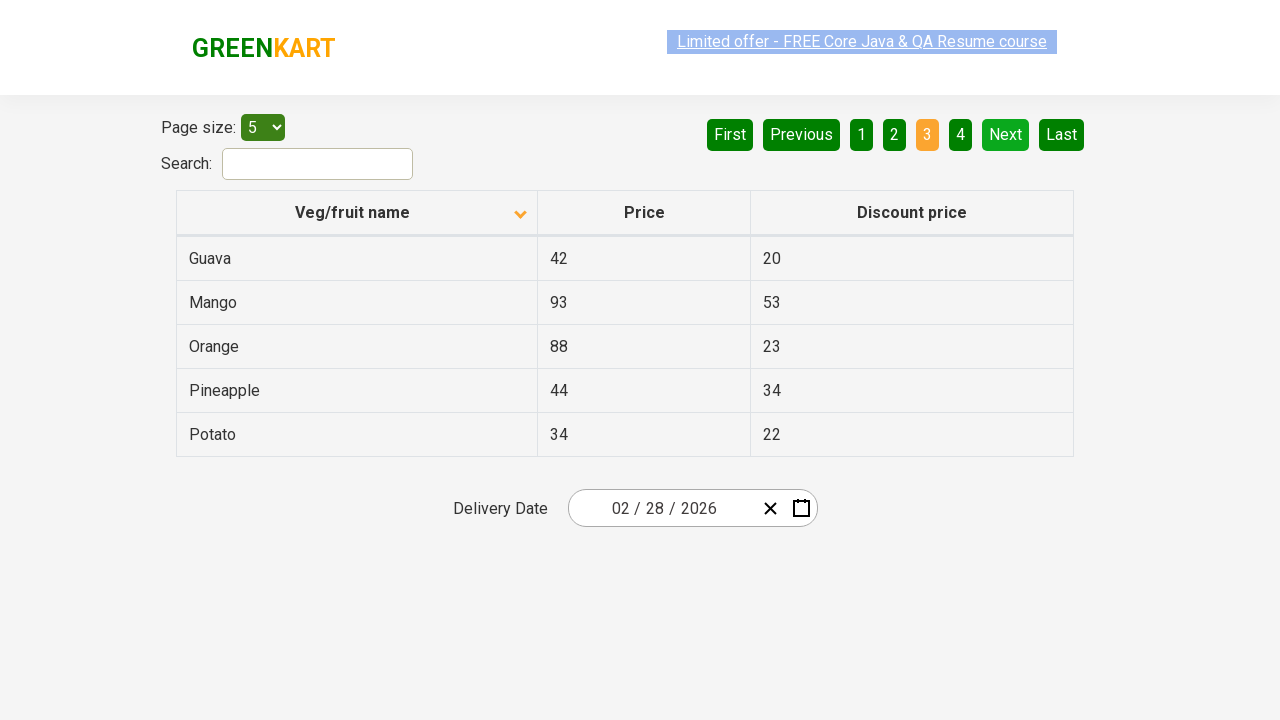

Waited for table to update after pagination
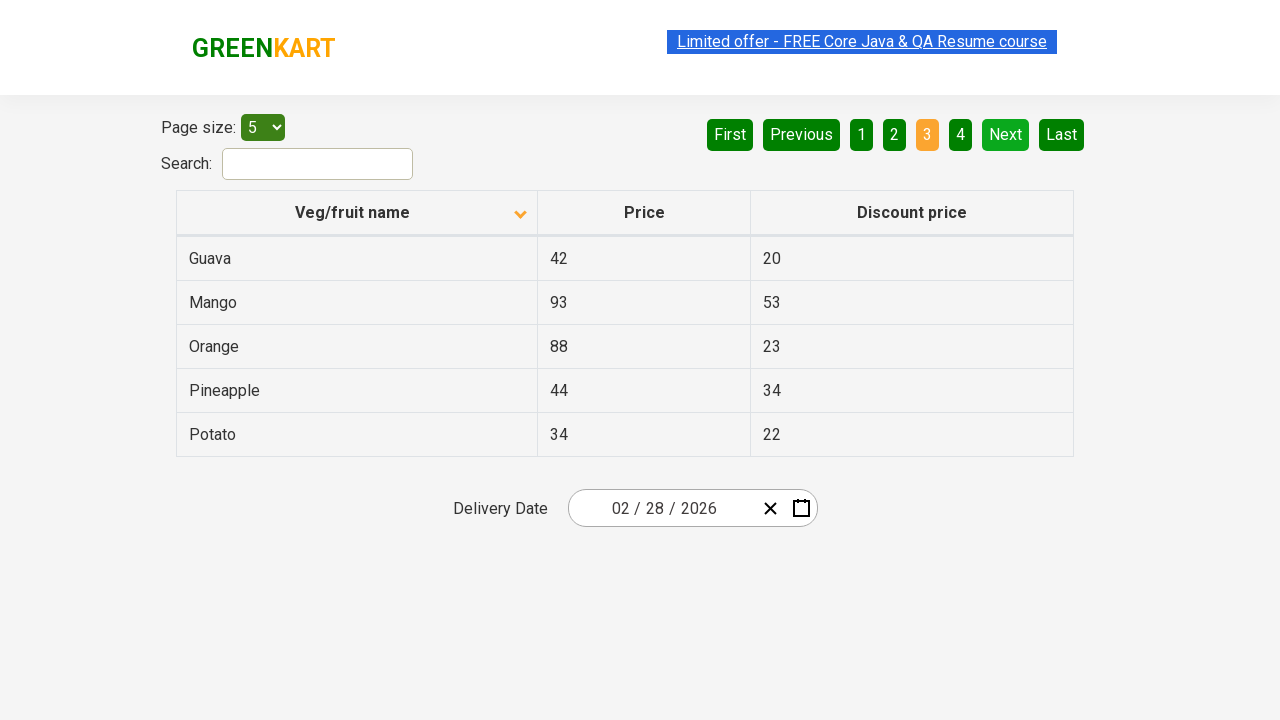

Clicked Next button to navigate to page 4 at (1006, 134) on [aria-label='Next']
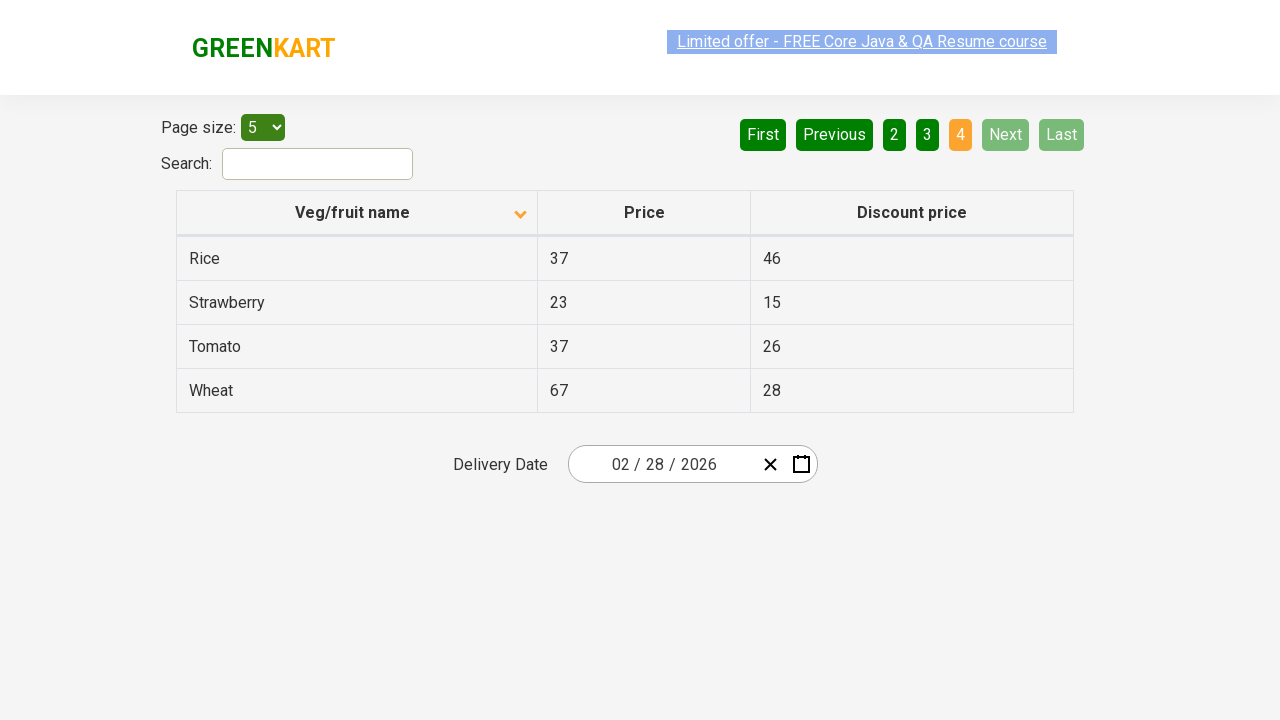

Waited for table to update after pagination
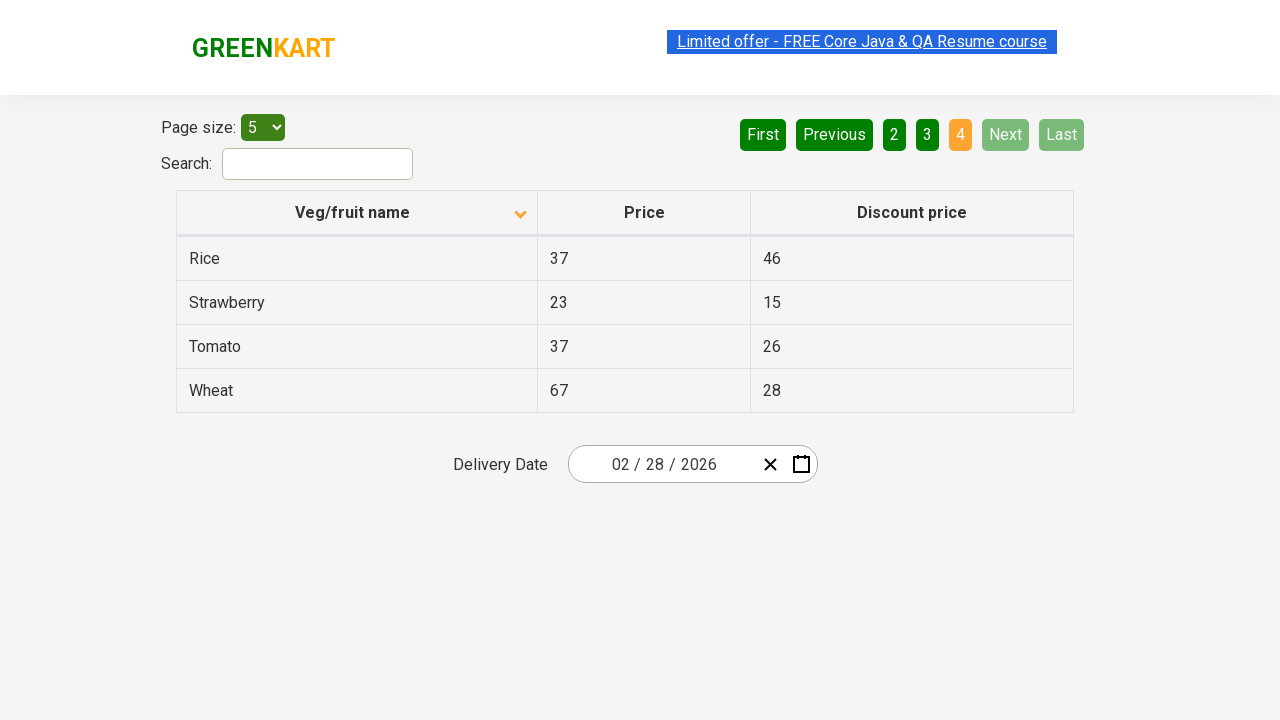

Found 'Rice' item in table
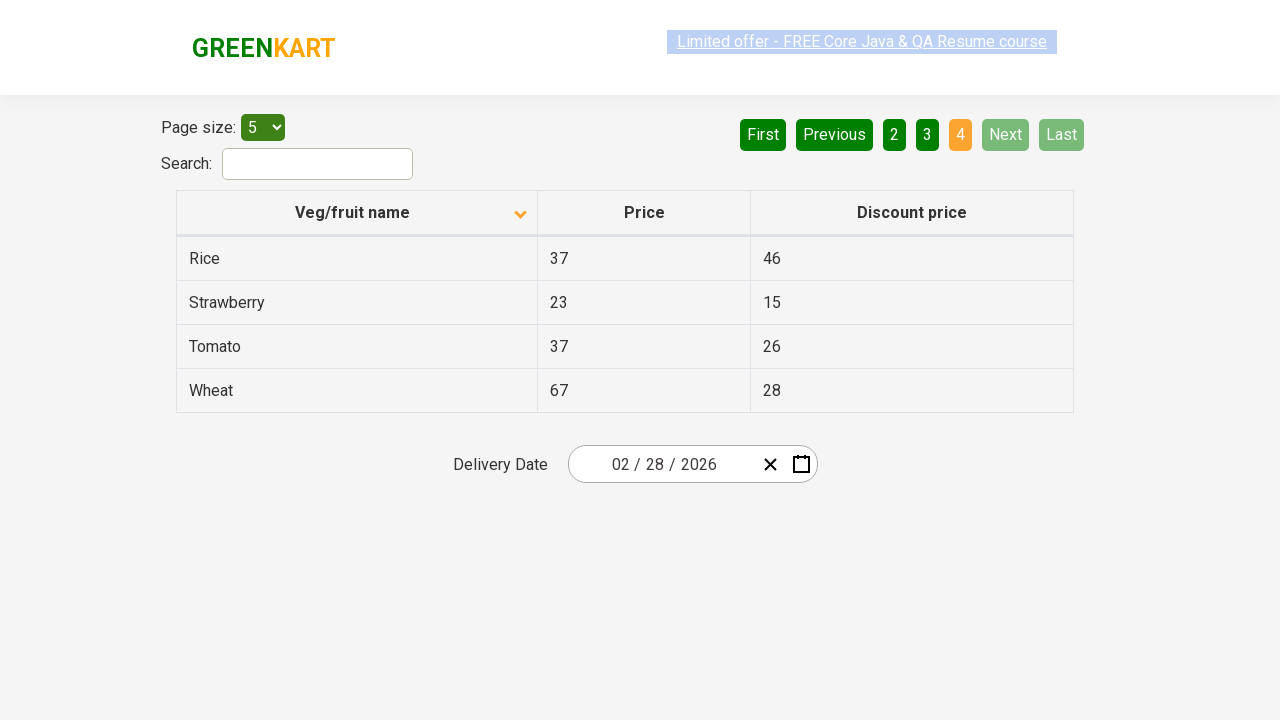

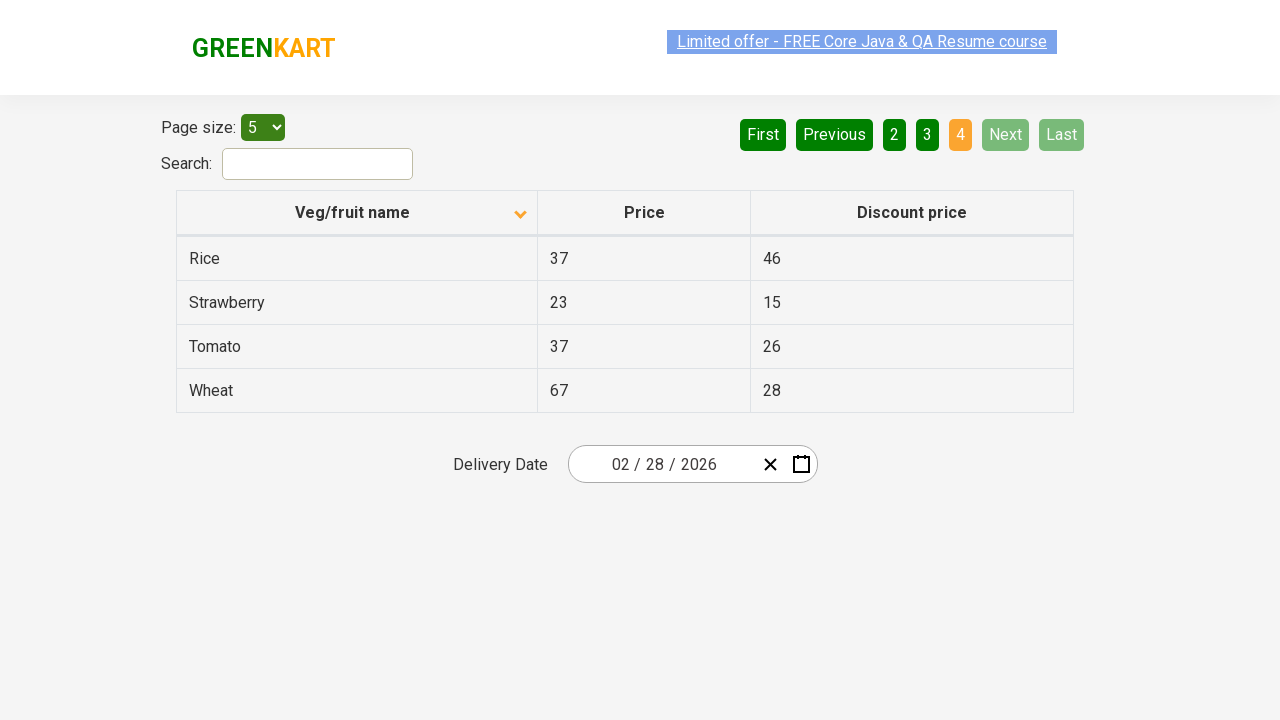